Tests dynamic dropdown functionality by selecting origin and destination cities from interconnected dropdown menus

Starting URL: https://rahulshettyacademy.com/dropdownsPractise/

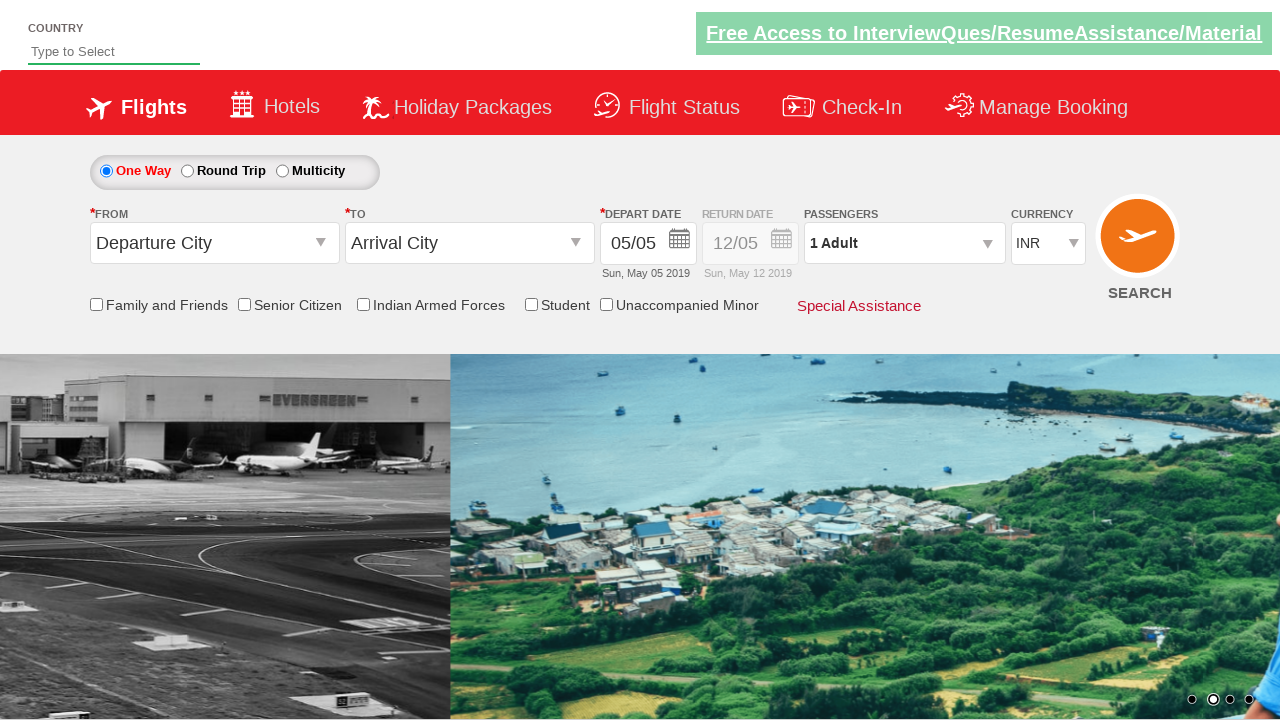

Clicked origin station dropdown to open it at (214, 243) on #ctl00_mainContent_ddl_originStation1_CTXT
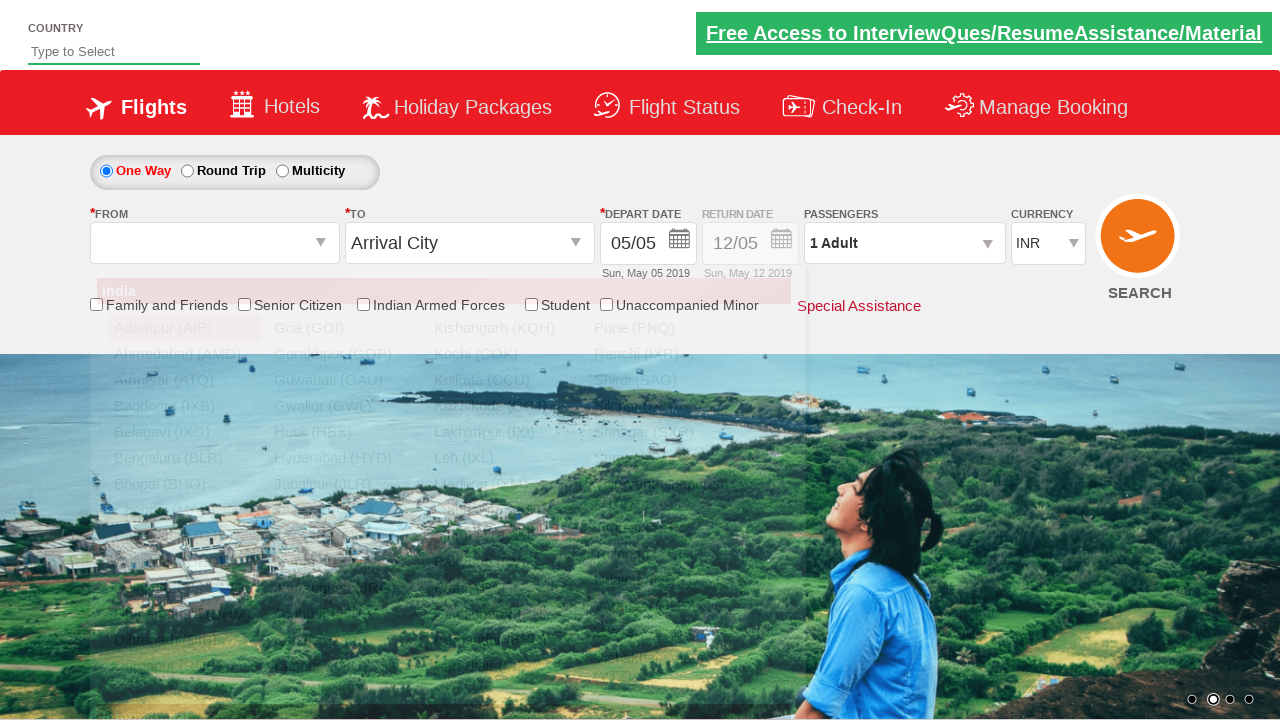

Selected Bengaluru (BLR) as the origin city at (184, 458) on xpath=//div[@id='glsctl00_mainContent_ddl_originStation1_CTNR'] //a[@value='BLR'
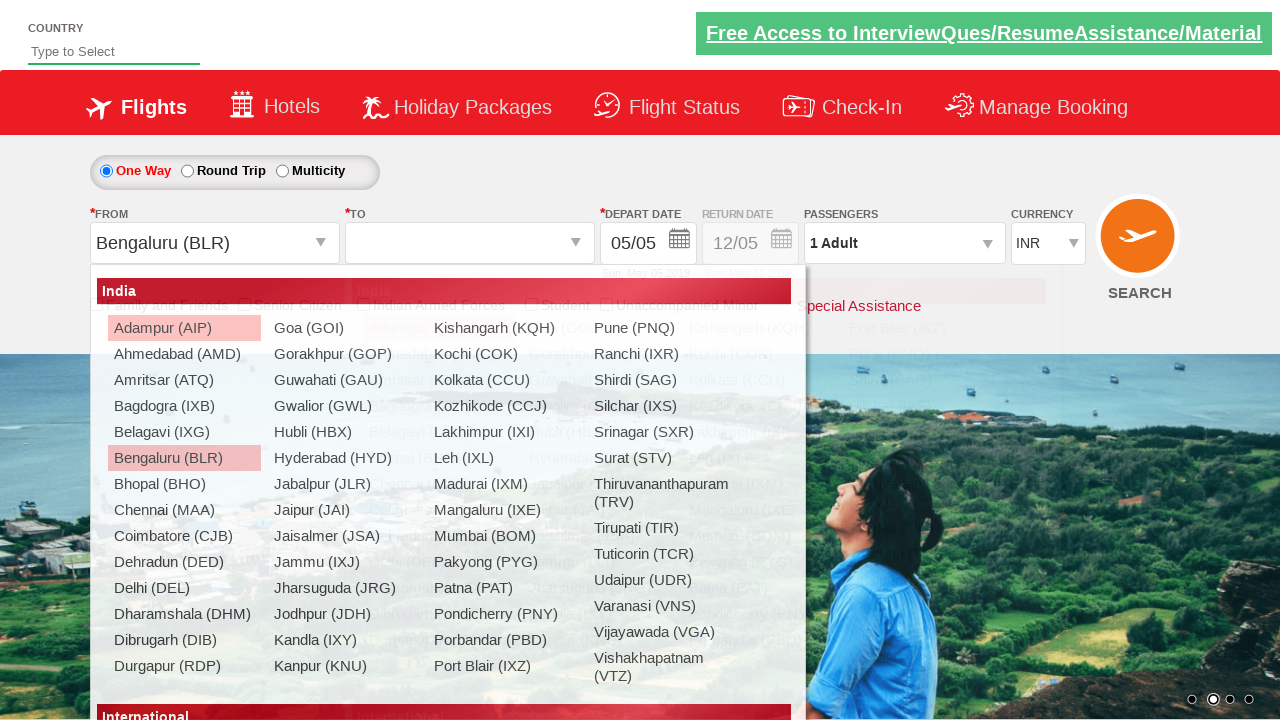

Selected Chennai (MAA) as the destination city at (439, 484) on xpath=//div[@id='glsctl00_mainContent_ddl_destinationStation1_CTNR'] //a[@value=
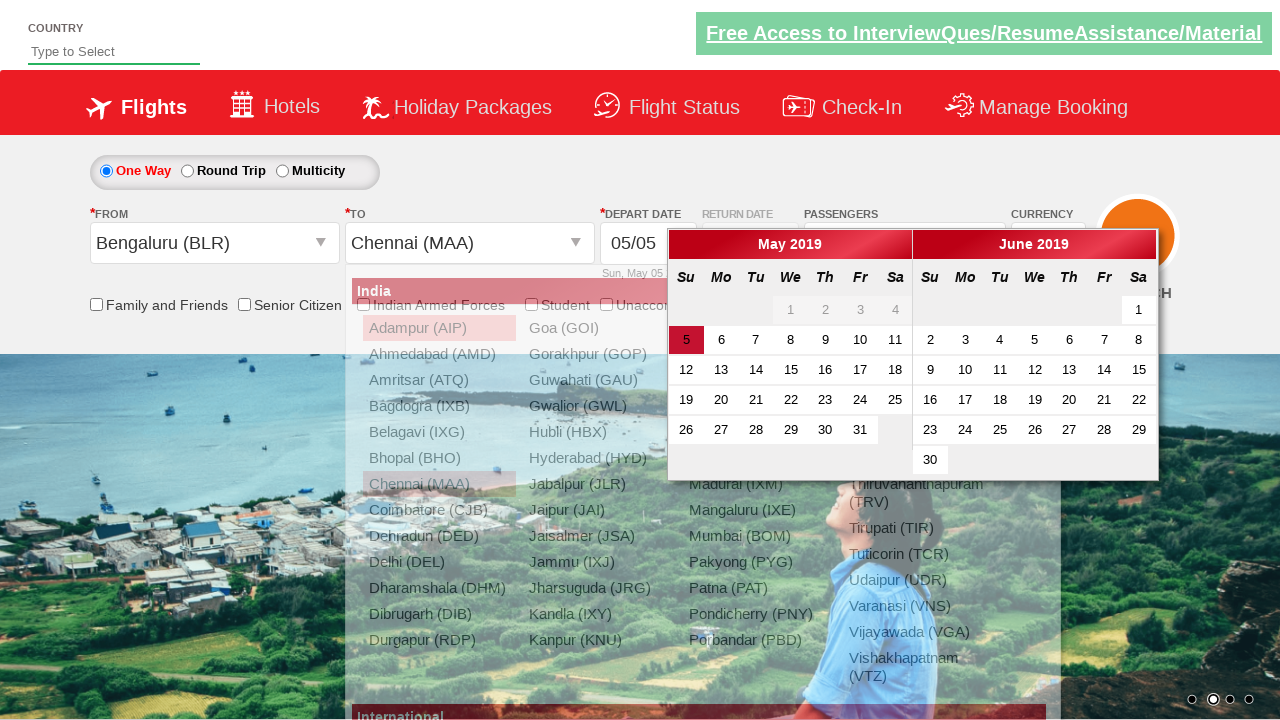

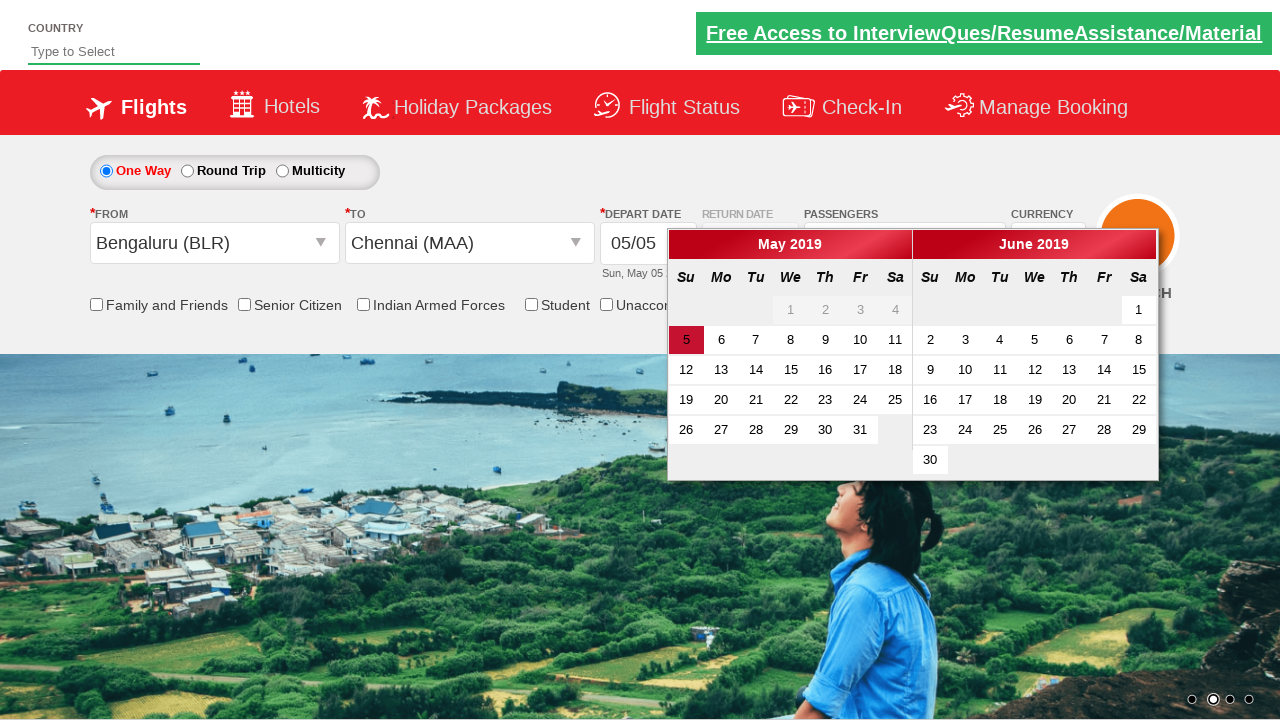